Tests different types of browser alerts including simple alert, confirmation dialog, and prompt dialog by triggering and interacting with each type

Starting URL: http://demo.automationtesting.in/Alerts.html

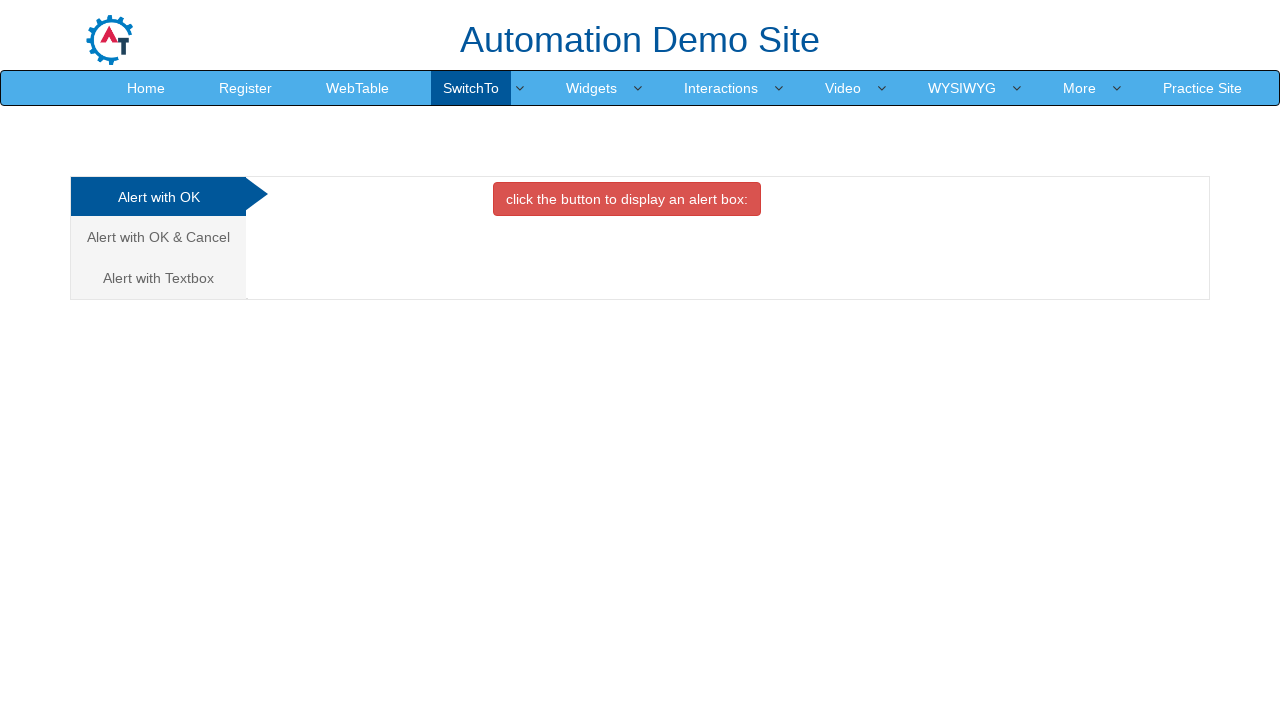

Clicked button to trigger simple alert at (627, 199) on xpath=//button[@class='btn btn-danger']
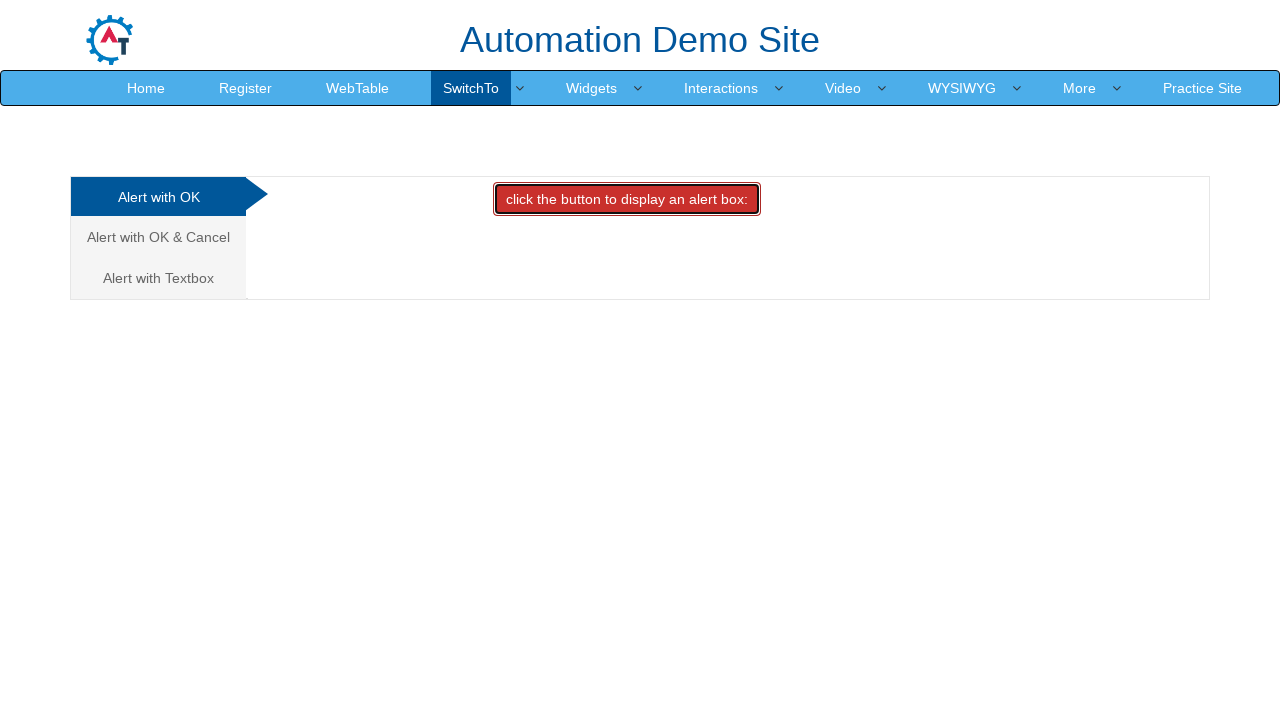

Accepted simple alert dialog
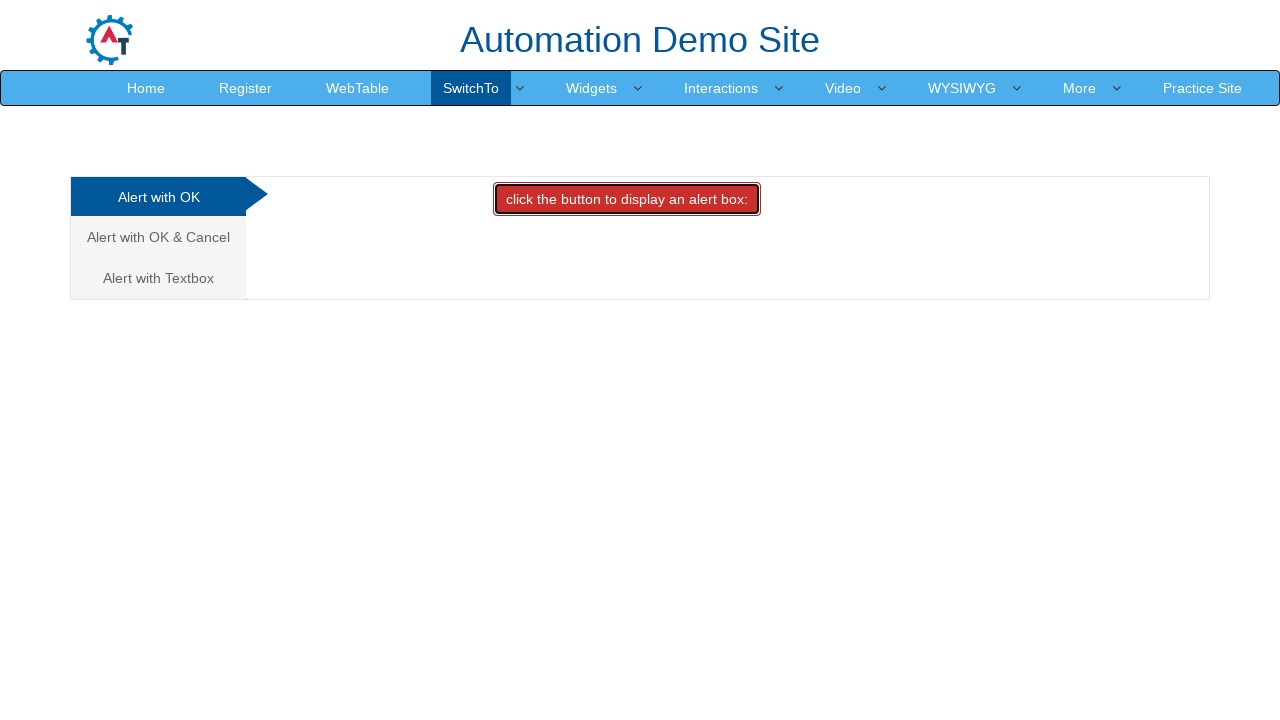

Navigated to confirmation dialog tab at (158, 237) on (//a[@class='analystic'])[2]
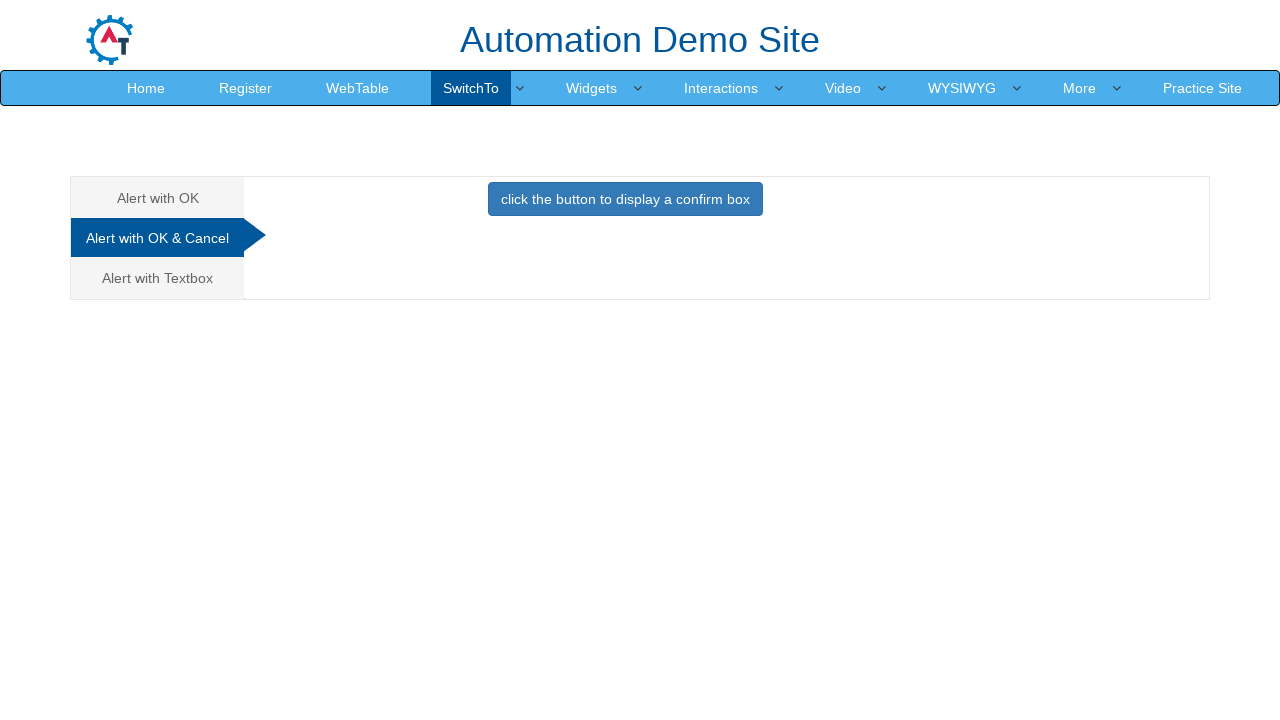

Clicked button to trigger confirmation dialog at (625, 199) on xpath=//button[contains(text(),'click the button to display a confirm box ')]
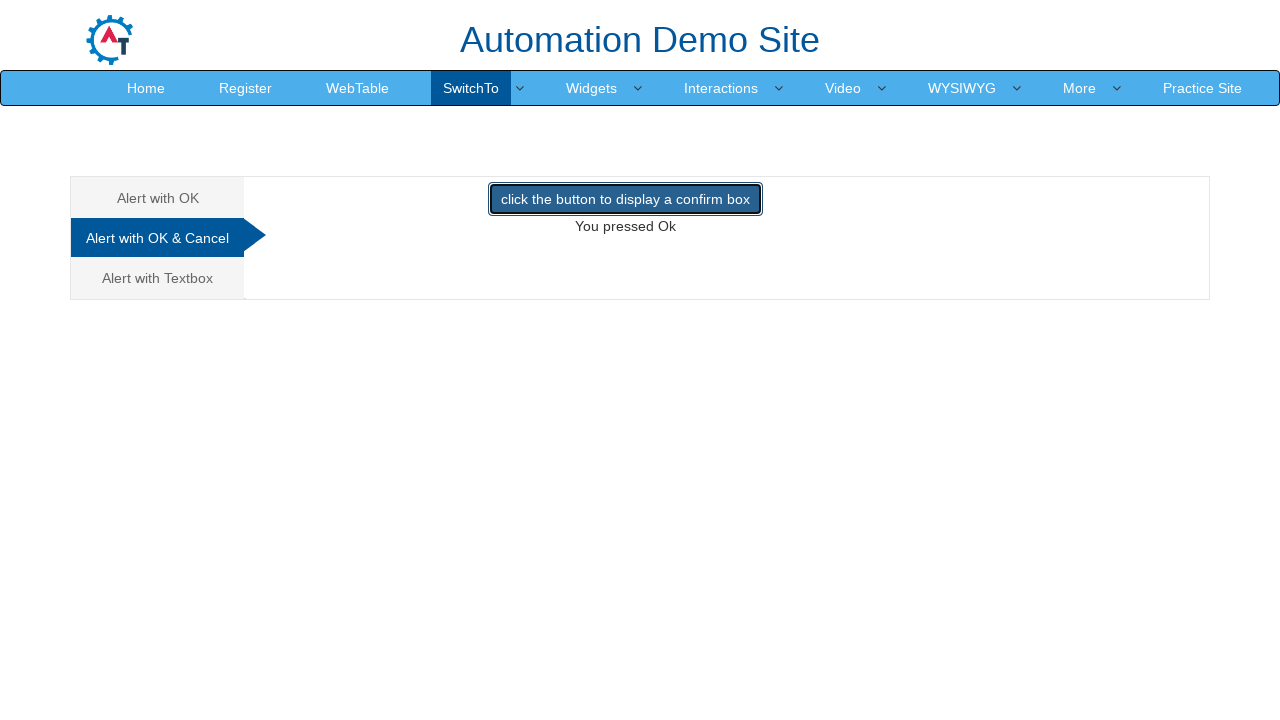

Accepted confirmation dialog
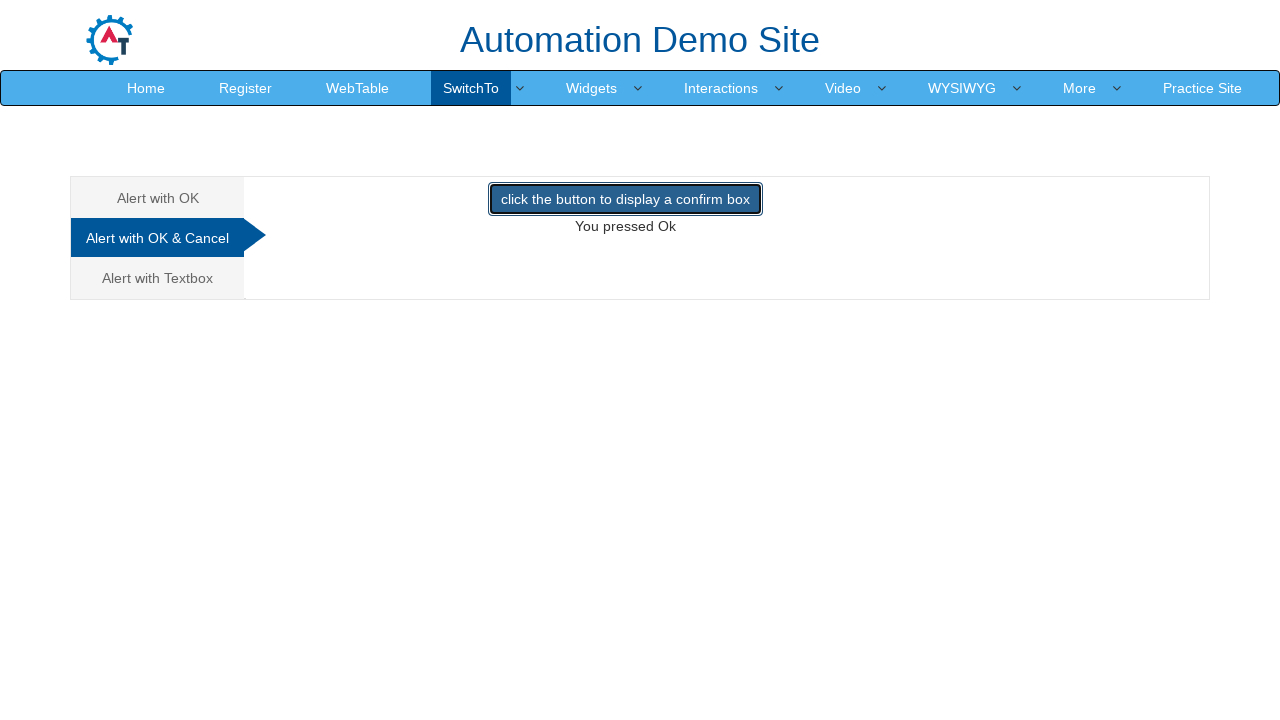

Navigated to prompt dialog tab at (158, 278) on (//a[@class='analystic'])[3]
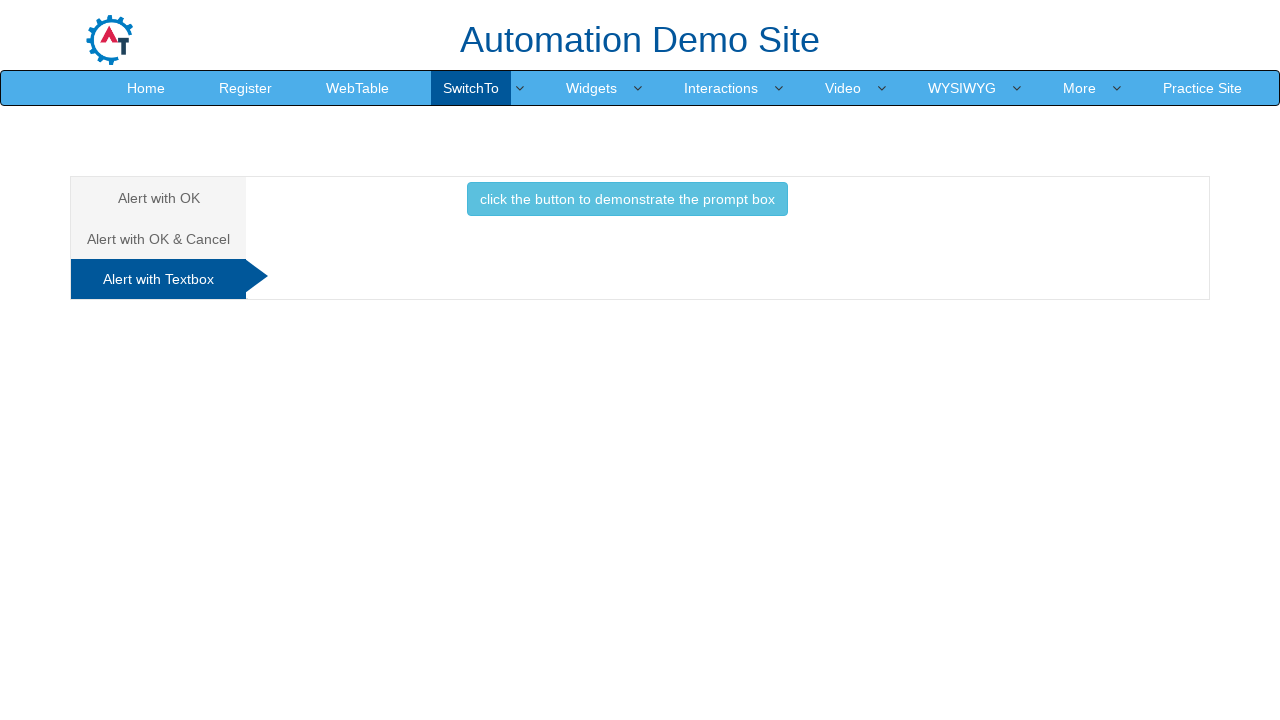

Set up prompt dialog handler to accept with text 'Manimaran'
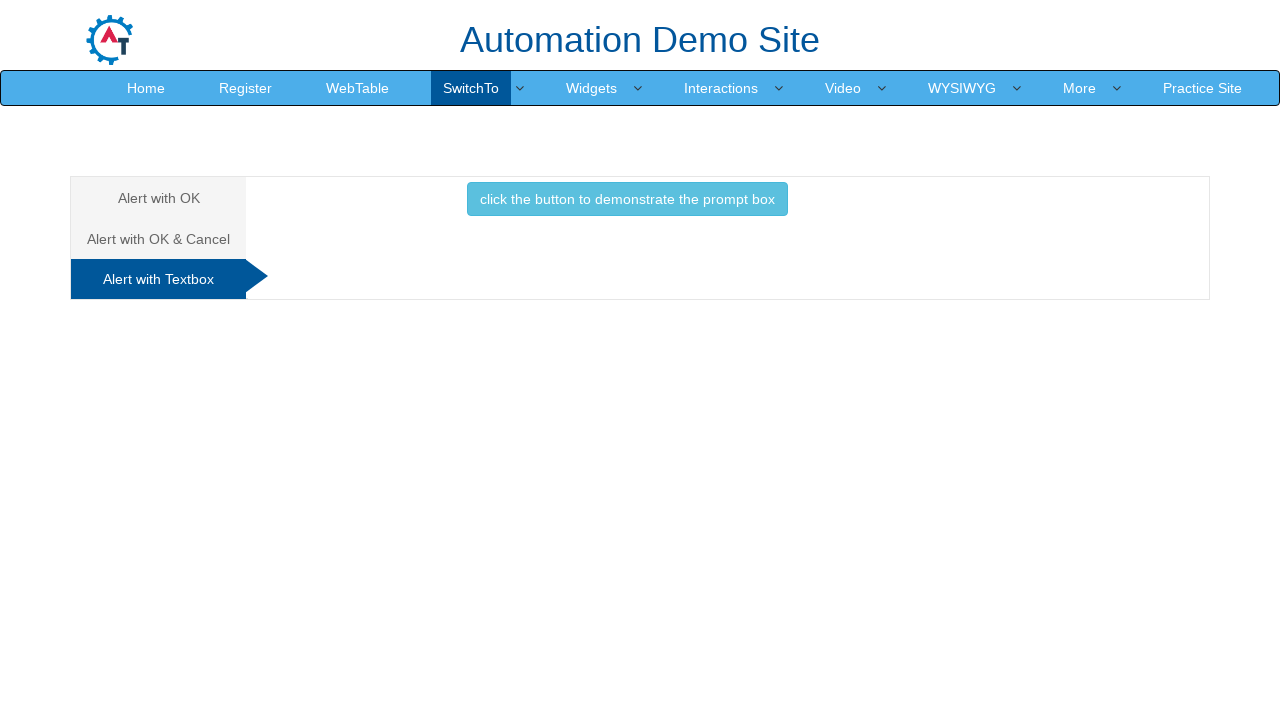

Clicked button to trigger prompt dialog and accepted with 'Manimaran' at (627, 199) on xpath=//button[@onclick='promptbox()']
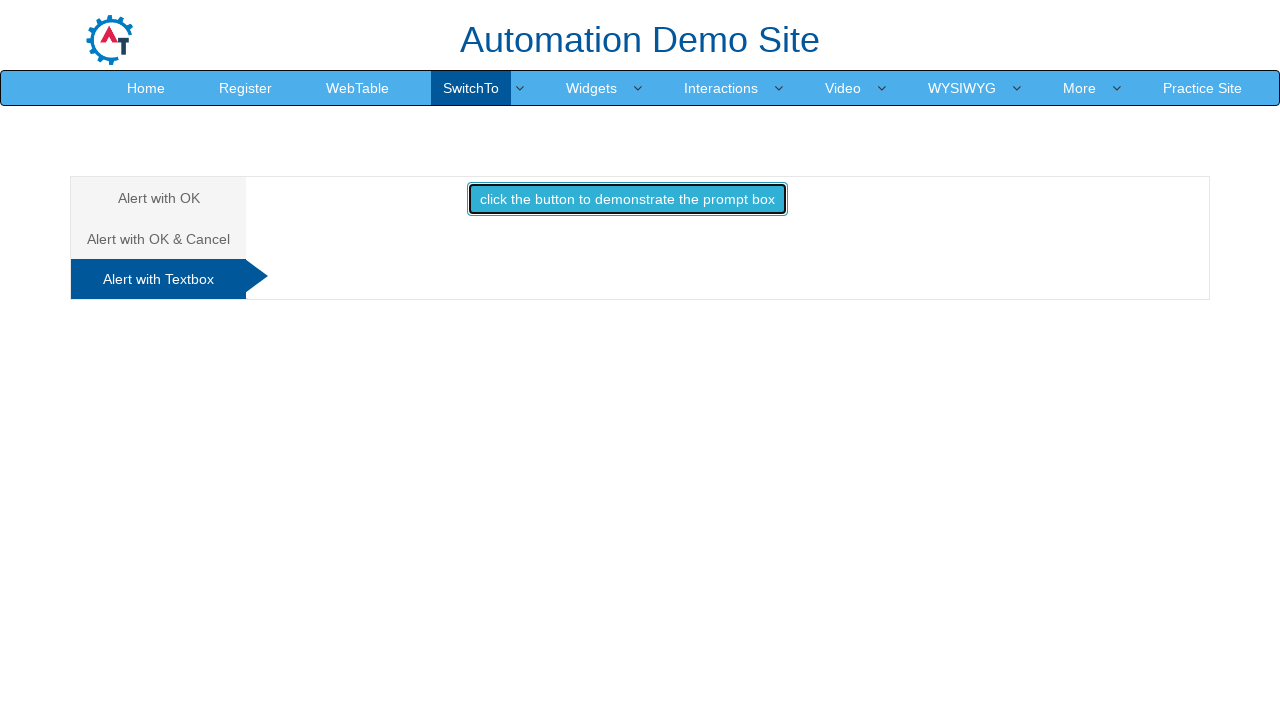

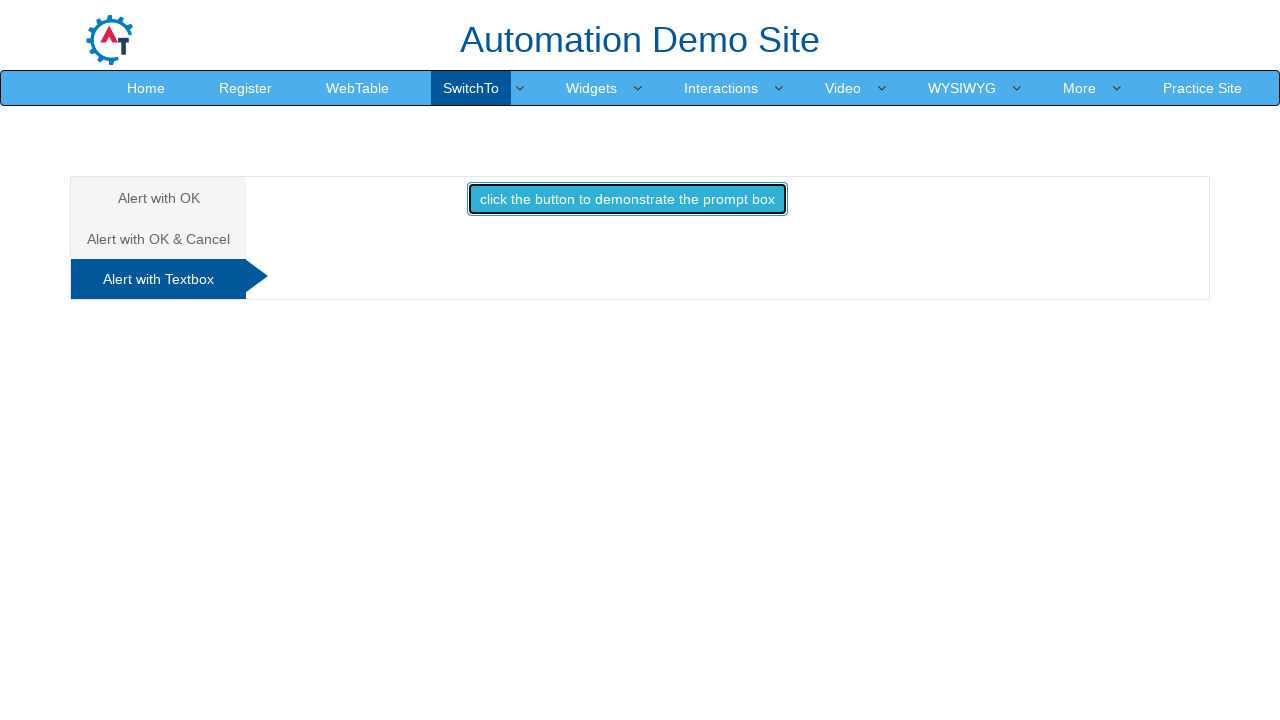